Simple browser automation that navigates to the Python.org homepage and waits for the page to load completely.

Starting URL: https://www.python.org/

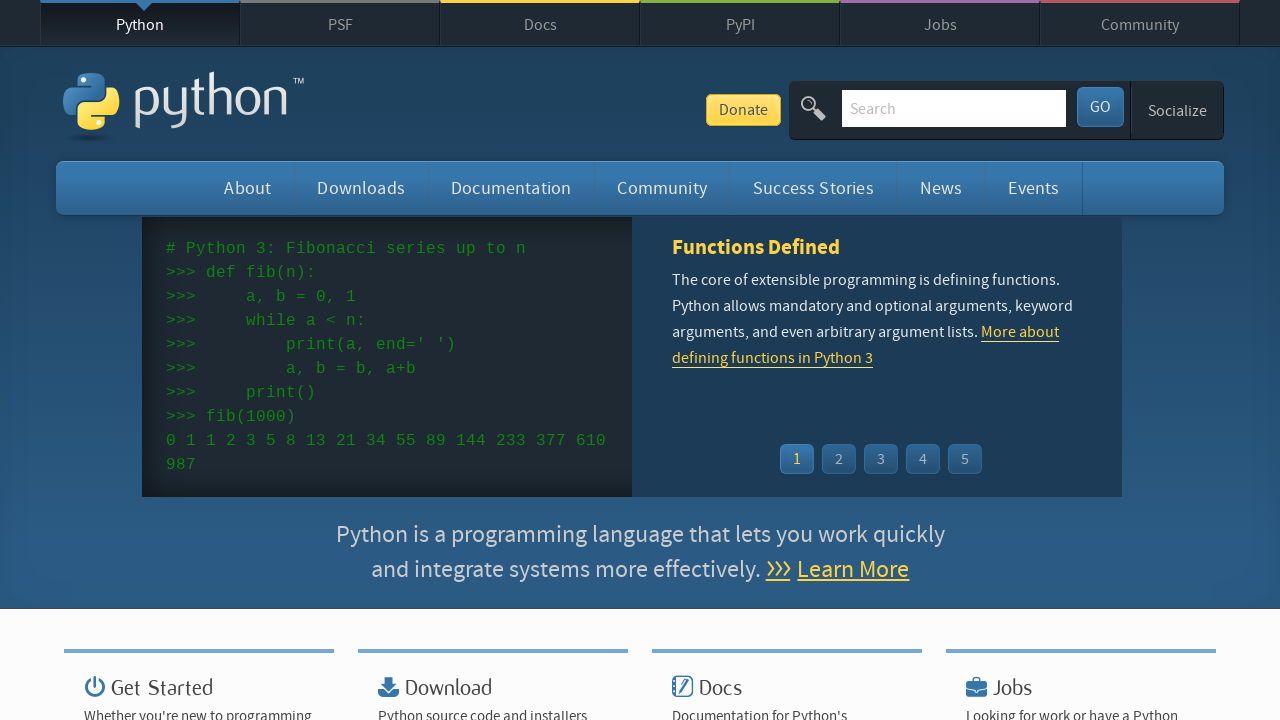

Navigated to Python.org homepage
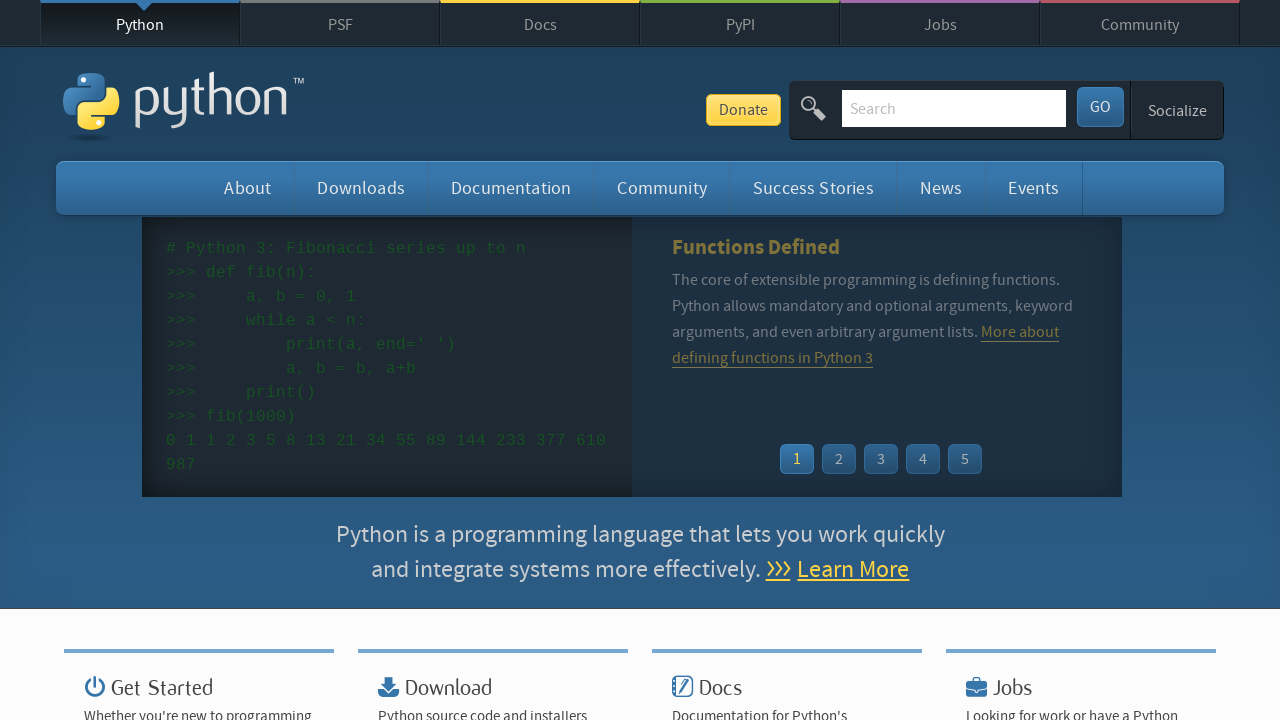

Main navigation menu became visible
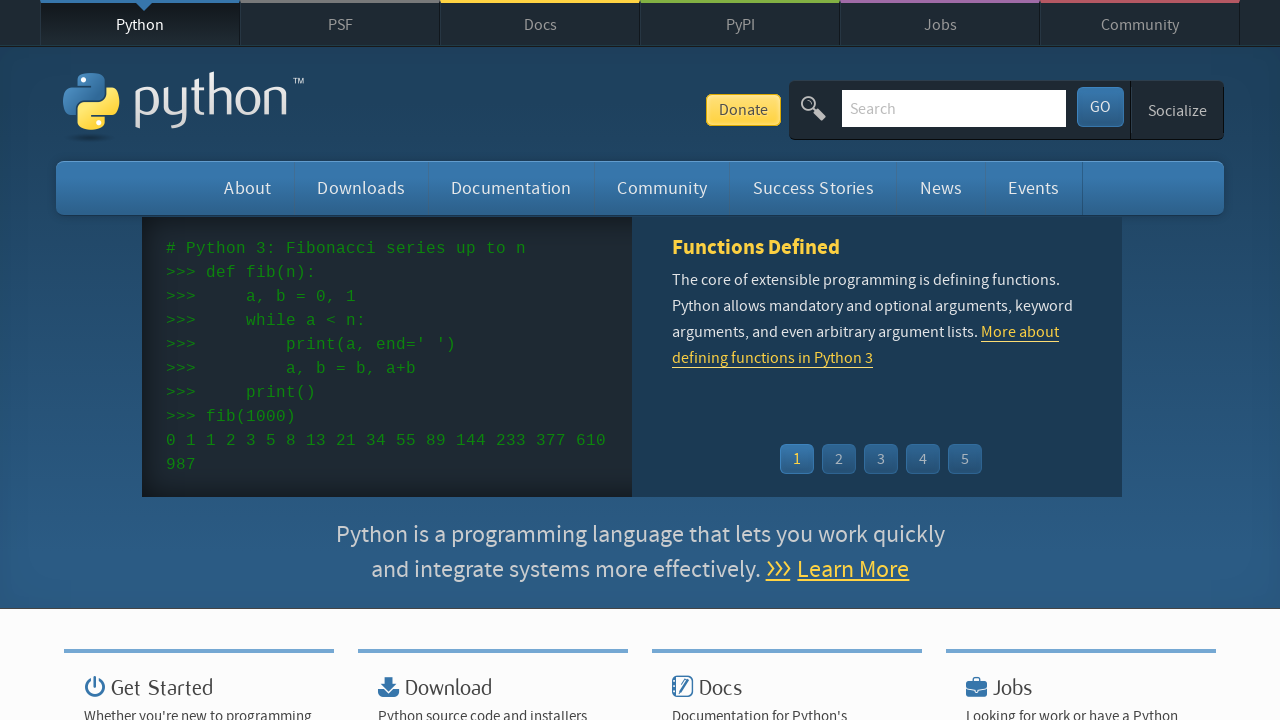

Main header element became visible, page fully loaded
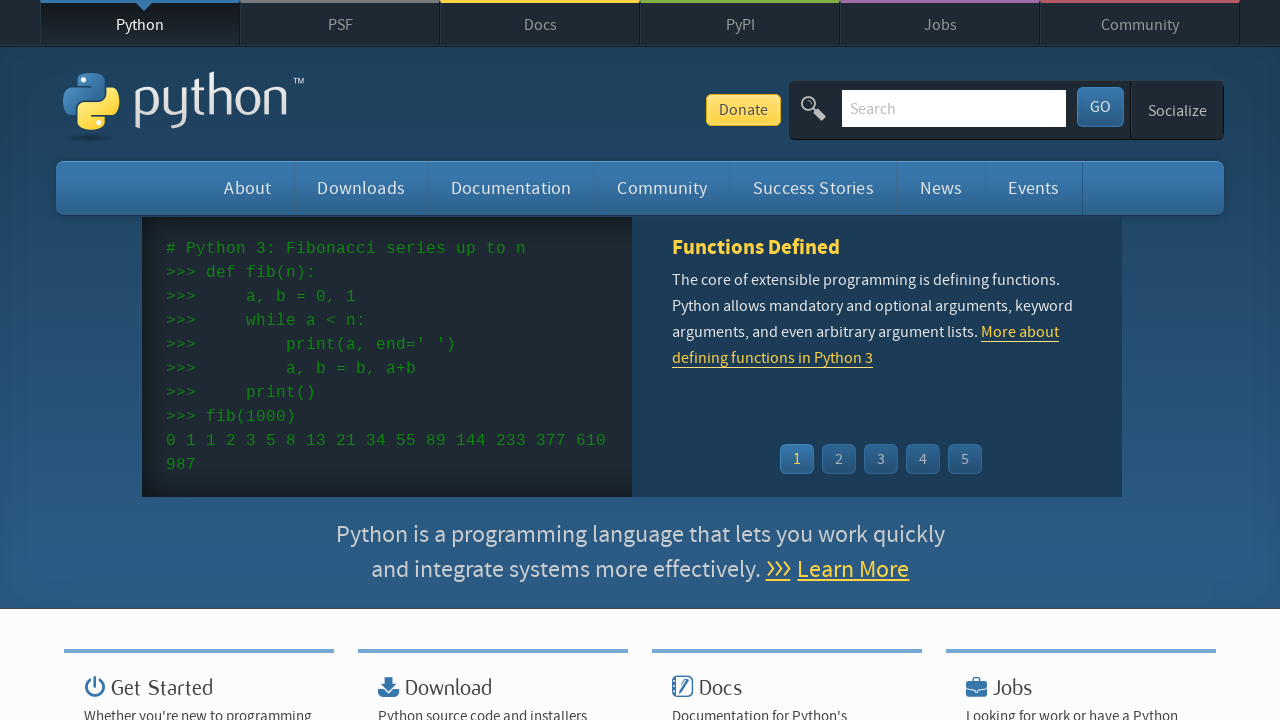

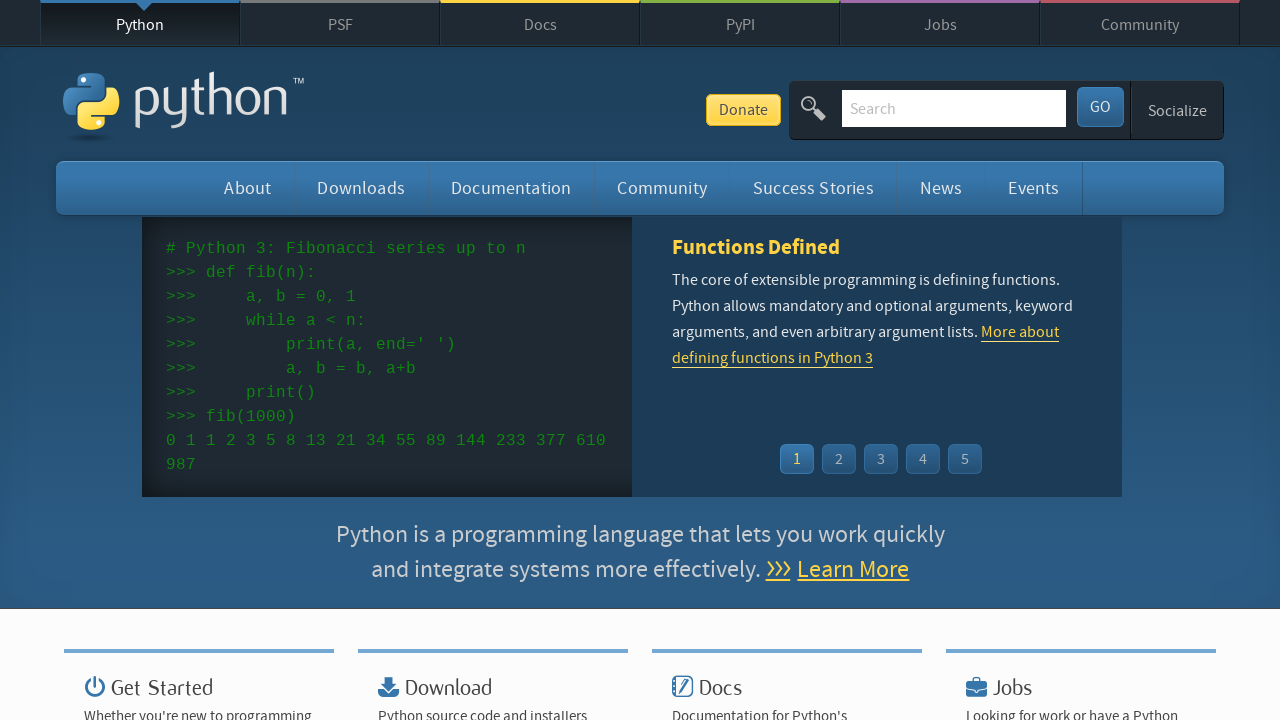